Tests that the logo is displayed on the page

Starting URL: https://duckduckgo.com/

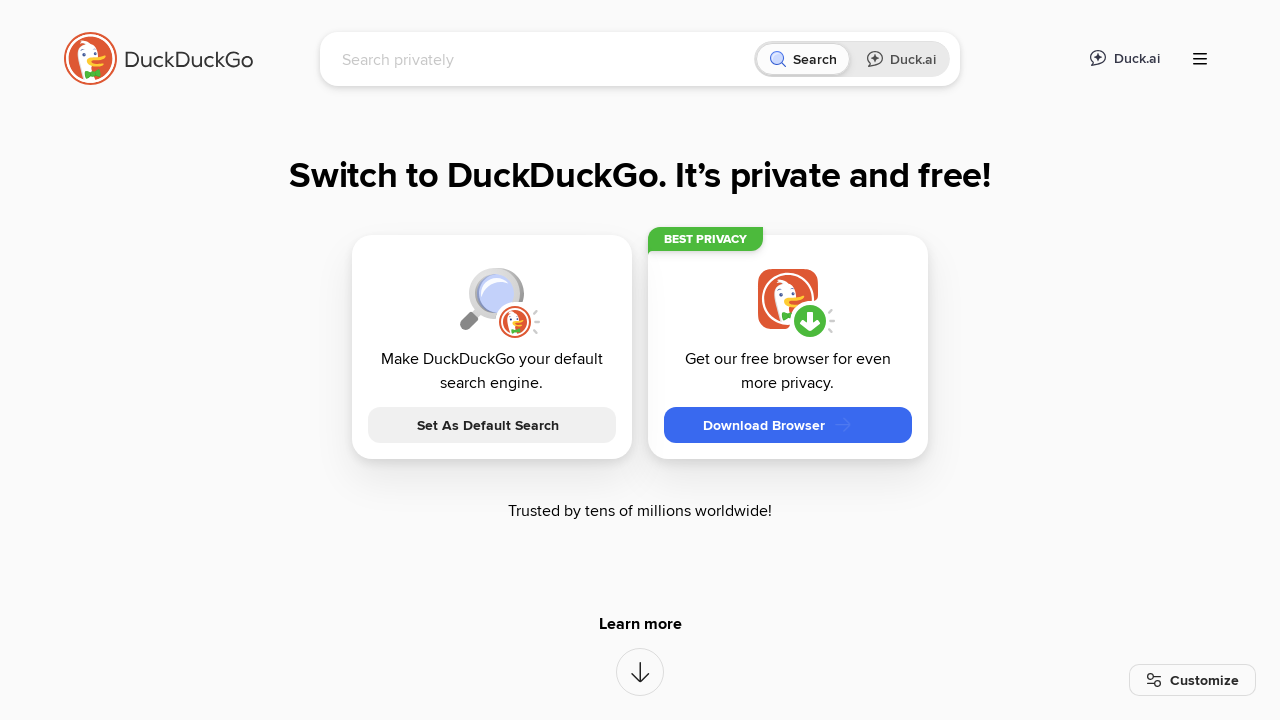

Located the logo element on DuckDuckGo homepage
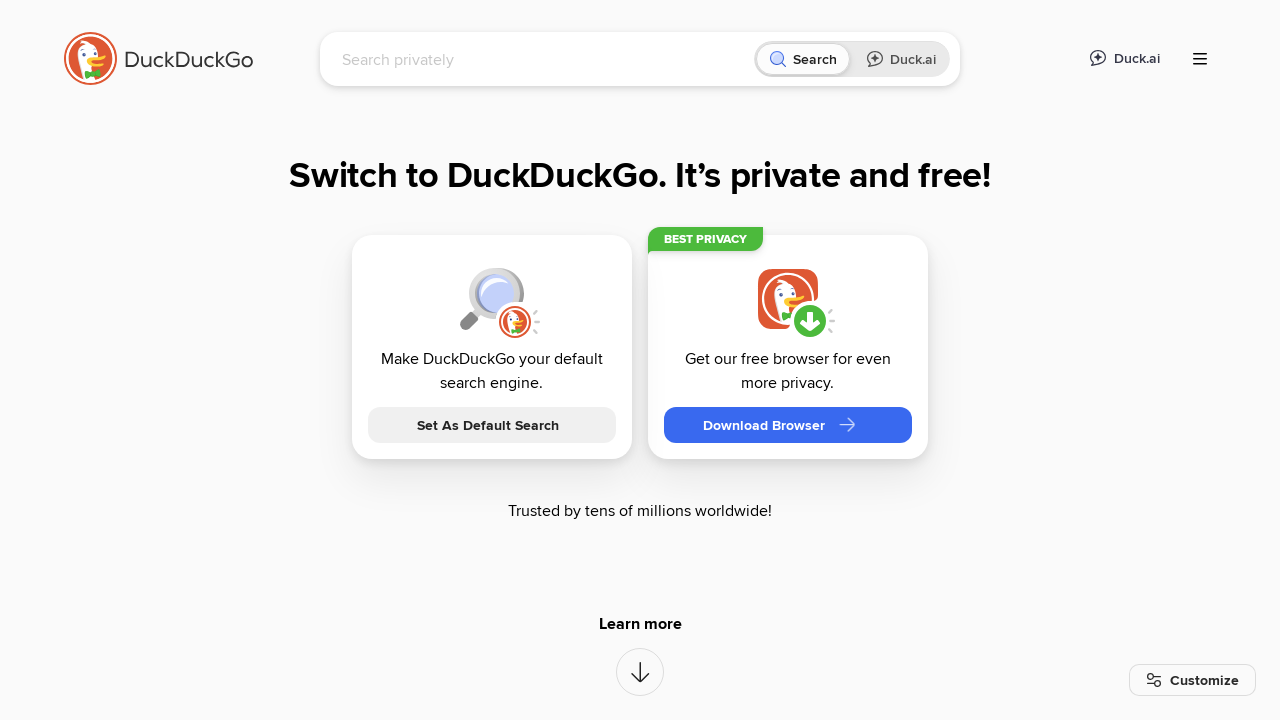

Verified that the logo is displayed on the page
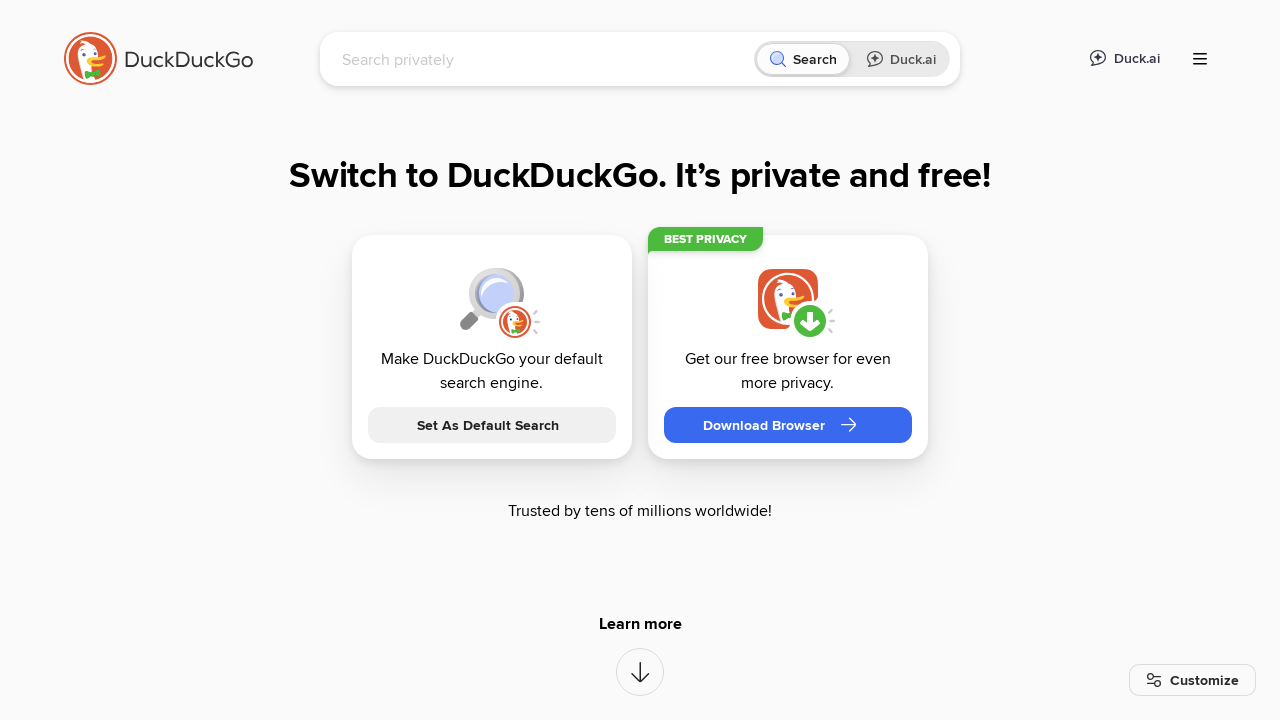

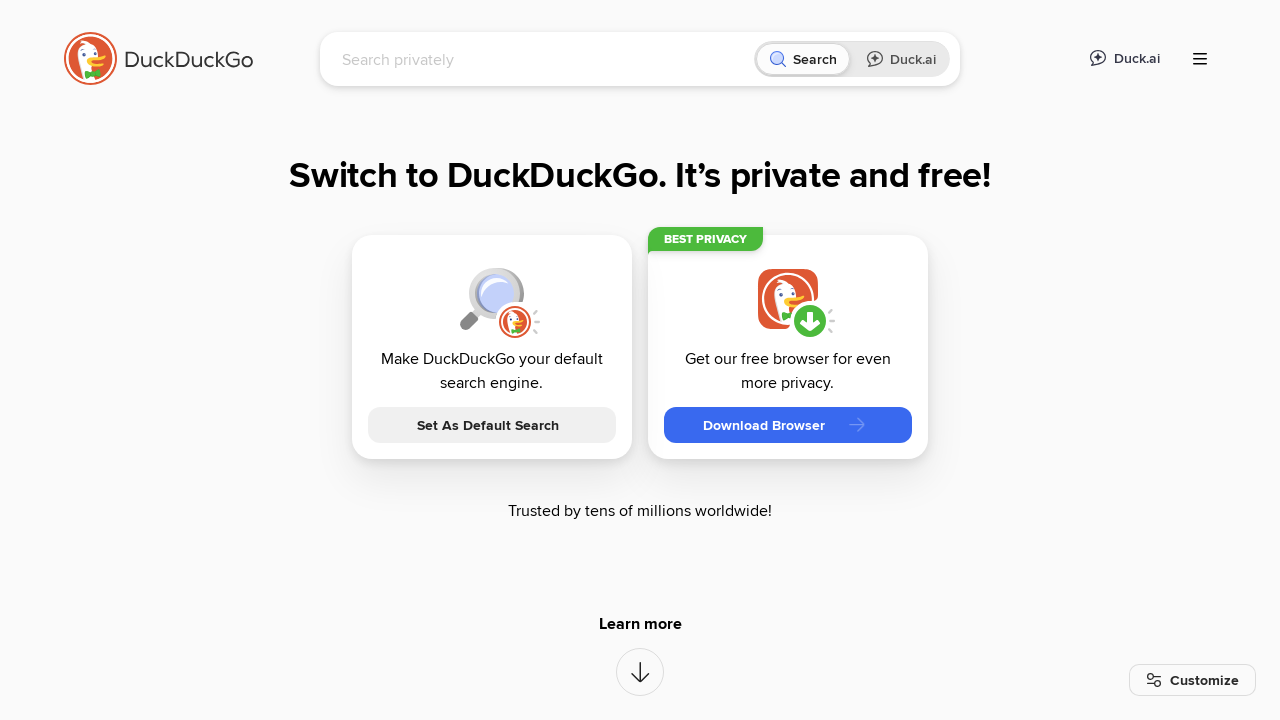